Tests checkbox functionality including selecting single checkboxes, selecting specific options from multiple checkboxes, and enabling disabled checkboxes before selecting them

Starting URL: https://syntaxprojects.com/basic-checkbox-demo.php

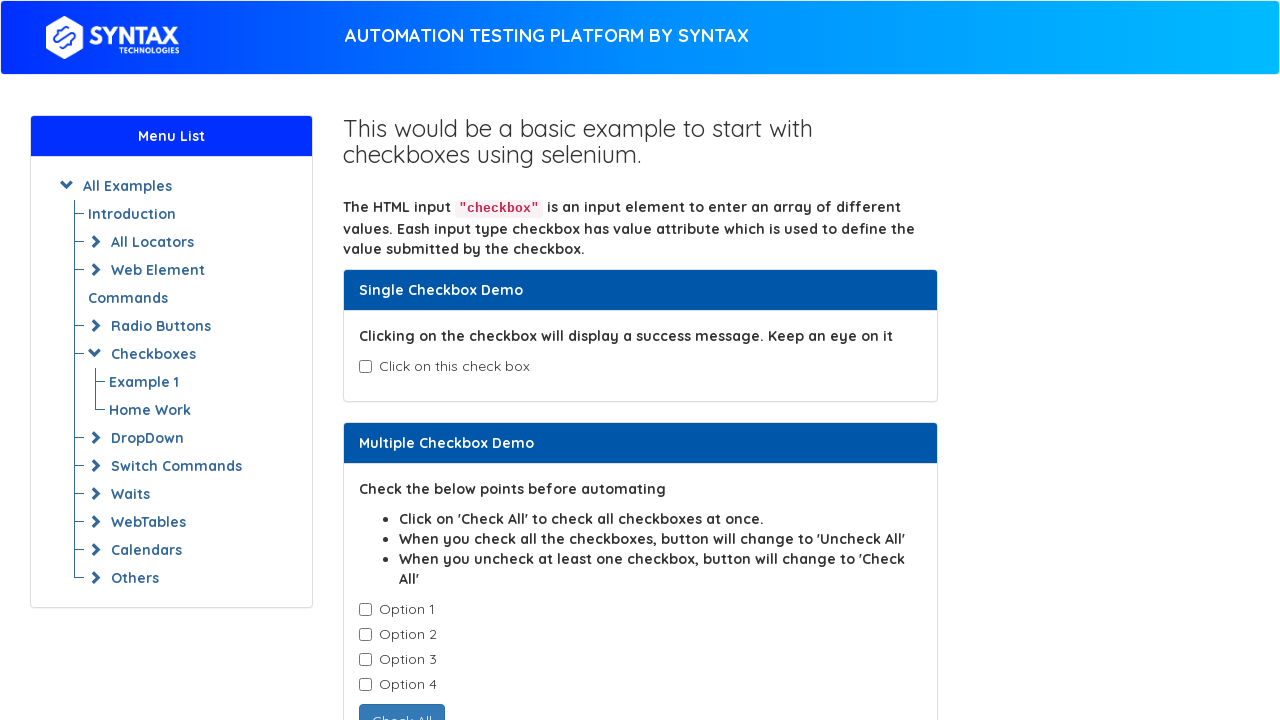

Clicked single checkbox (isAgeSelected) to select it at (365, 367) on xpath=//input[@id='isAgeSelected']
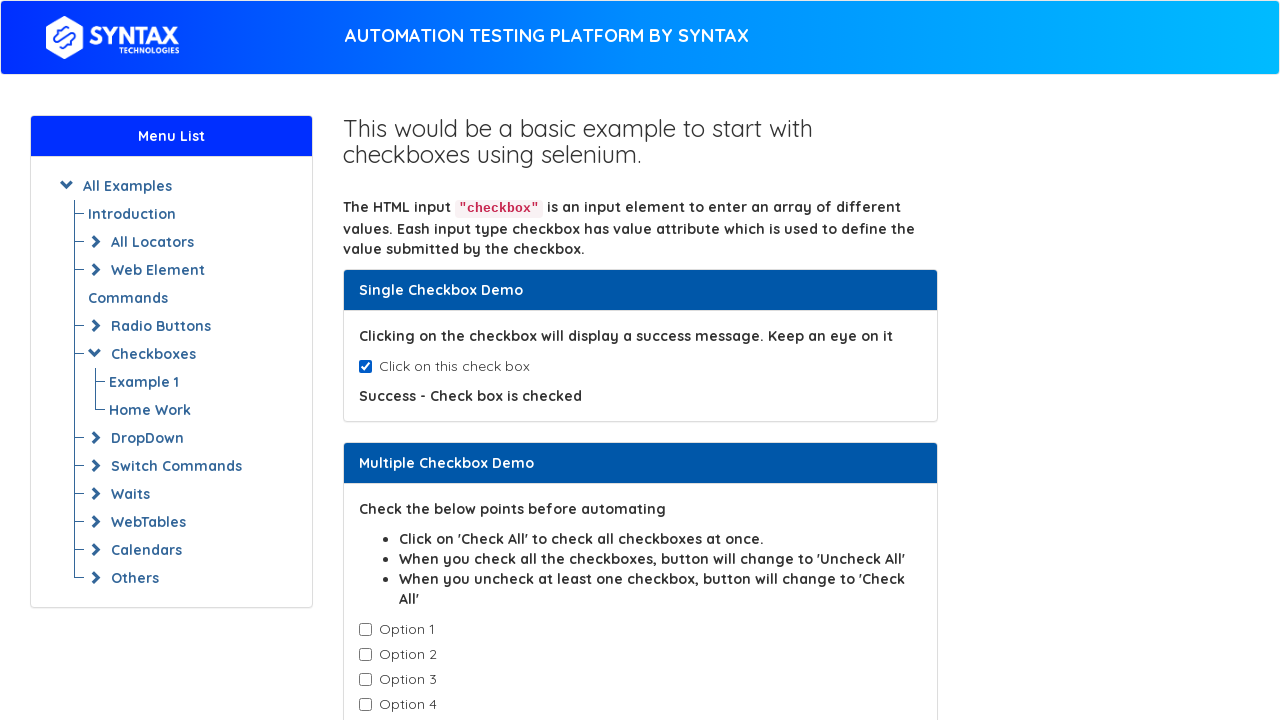

Selected Option-3 from multiple checkboxes at (365, 680) on xpath=//input[@class='cb1-element'] >> nth=2
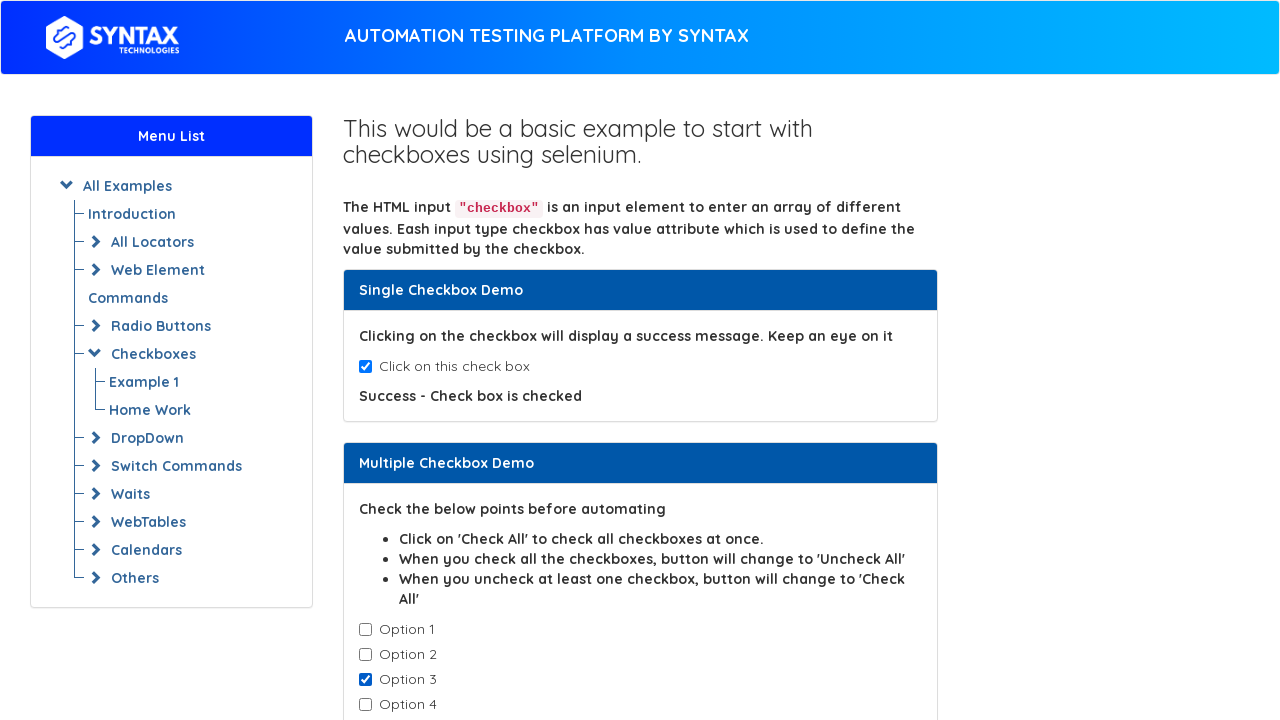

Clicked 'Enable Checkboxes' button to enable disabled checkboxes at (436, 407) on #enabledcheckbox
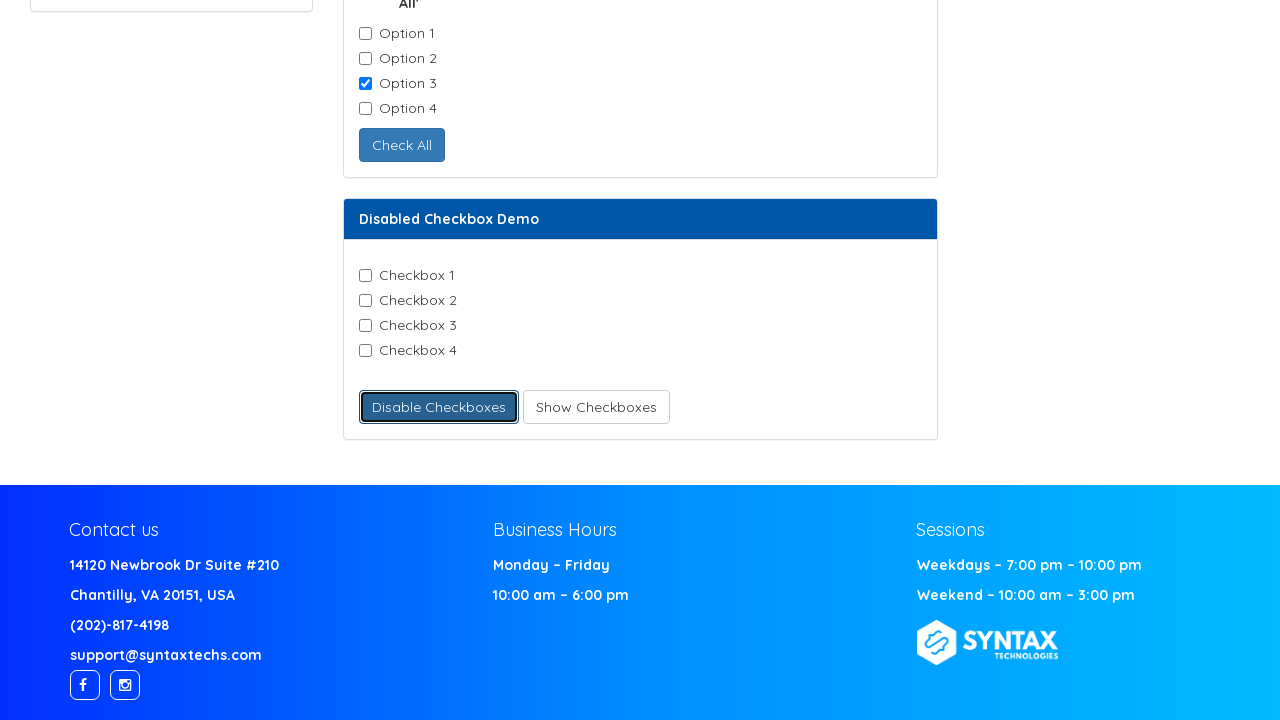

Waited 1 second for disabled checkboxes to become enabled
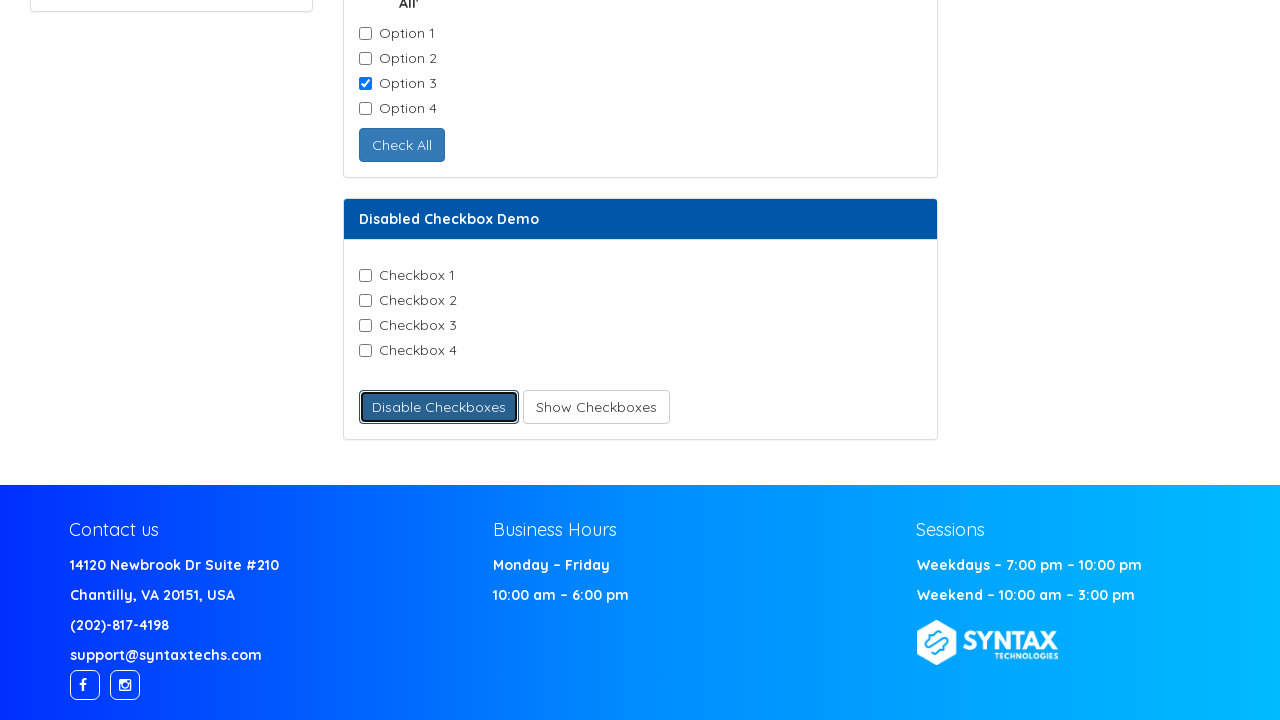

Selected enabled checkbox at index 0 at (365, 276) on input.checkbox-field >> nth=0
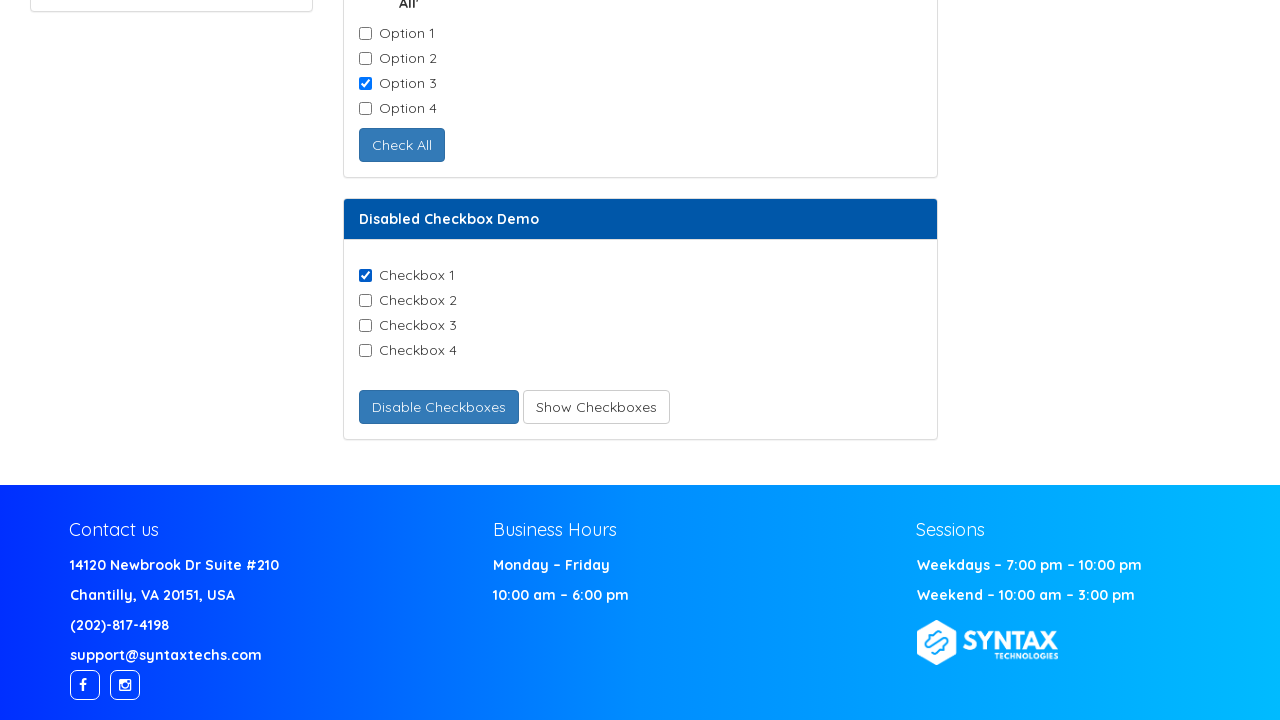

Selected enabled checkbox at index 1 at (365, 301) on input.checkbox-field >> nth=1
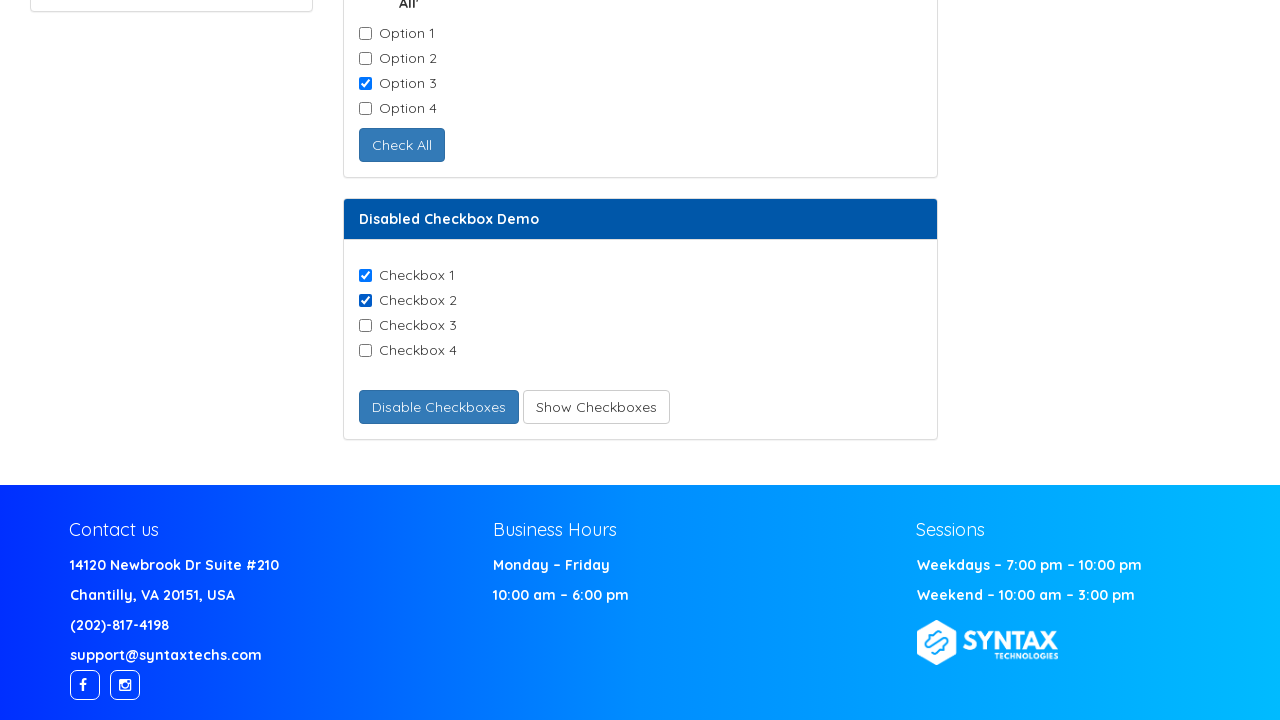

Selected enabled checkbox at index 2 at (365, 326) on input.checkbox-field >> nth=2
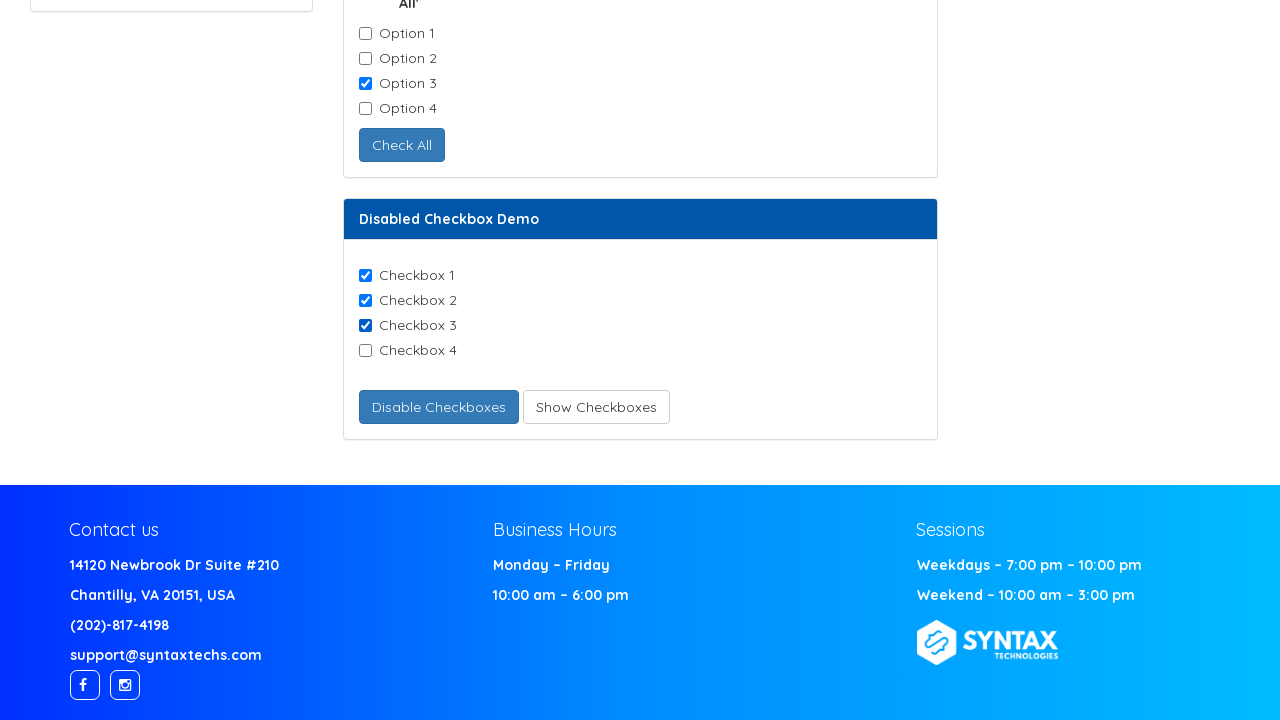

Selected enabled checkbox at index 3 at (365, 351) on input.checkbox-field >> nth=3
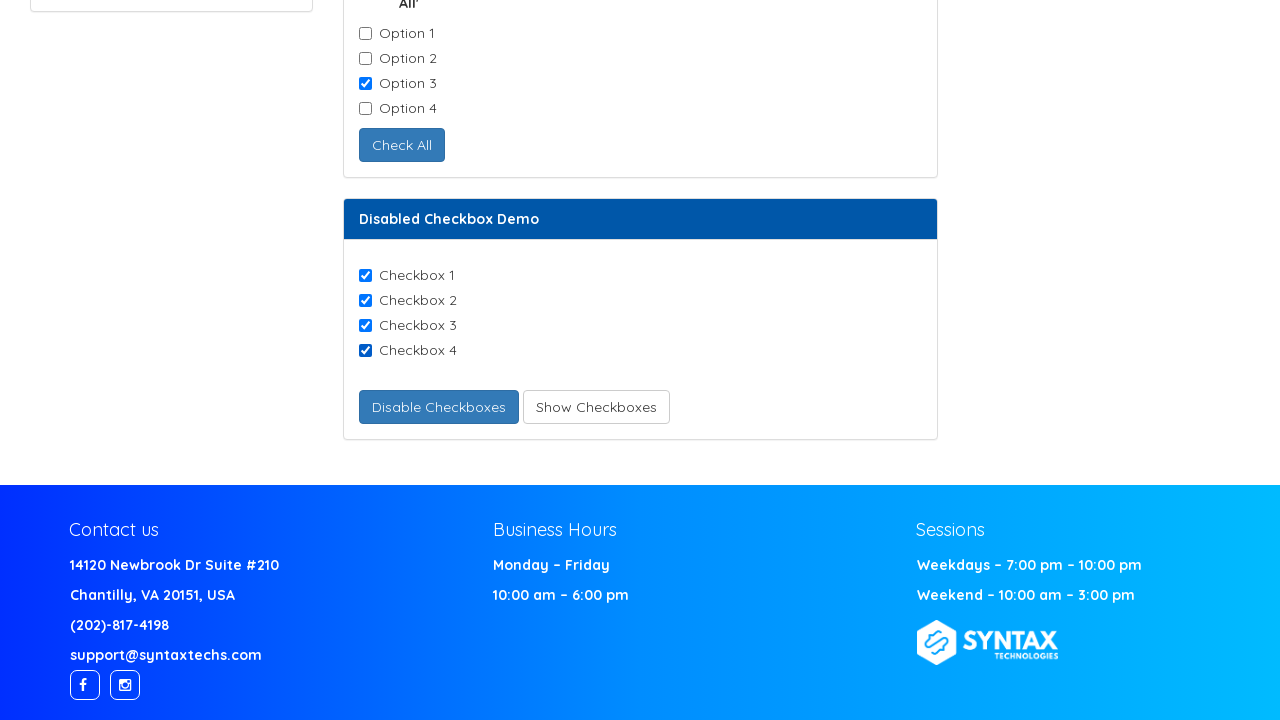

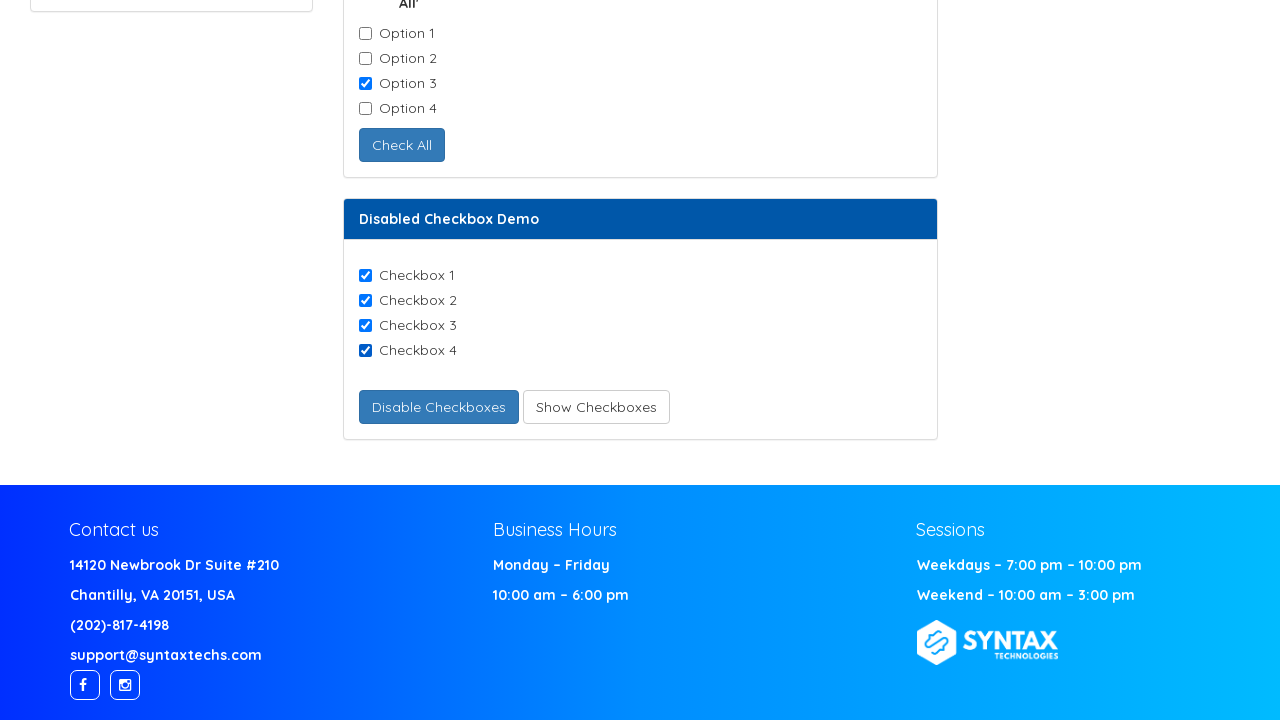